Tests scrolling functionality by navigating to a commerce website and scrolling down the page using JavaScript execution

Starting URL: http://vistacommerce-qa.rf.gd/

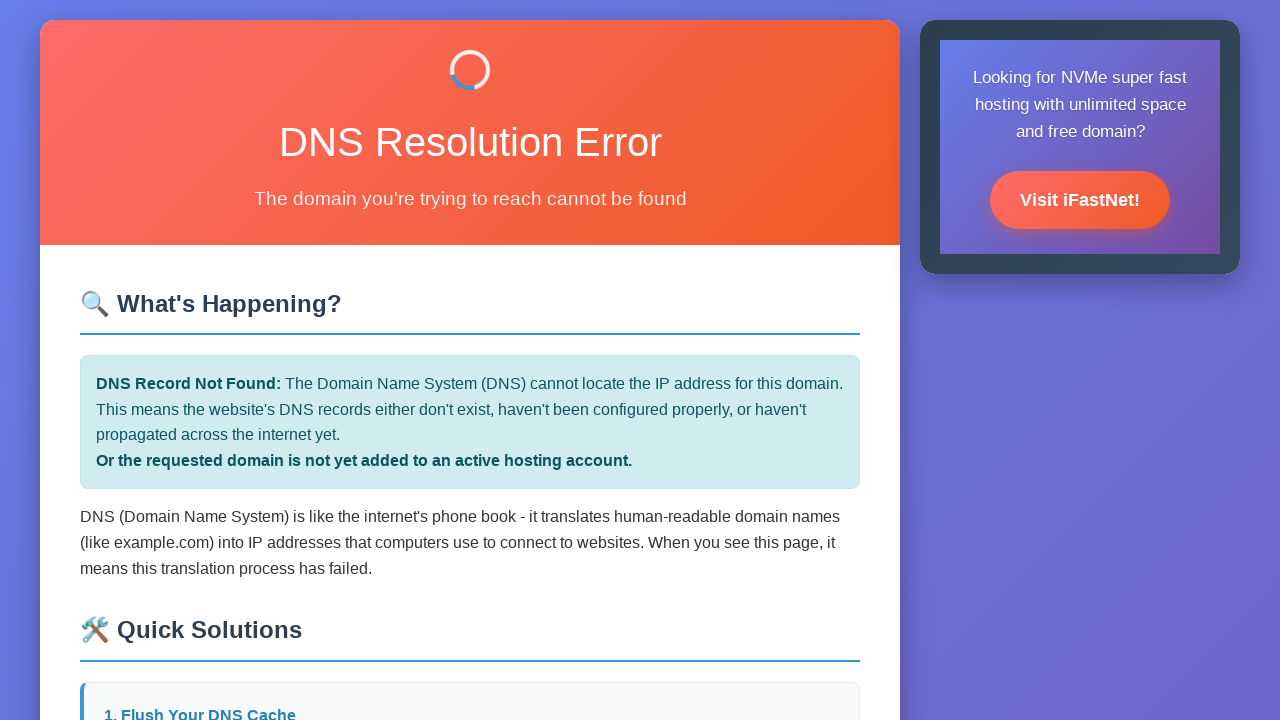

Executed JavaScript to scroll page down to y position 1250
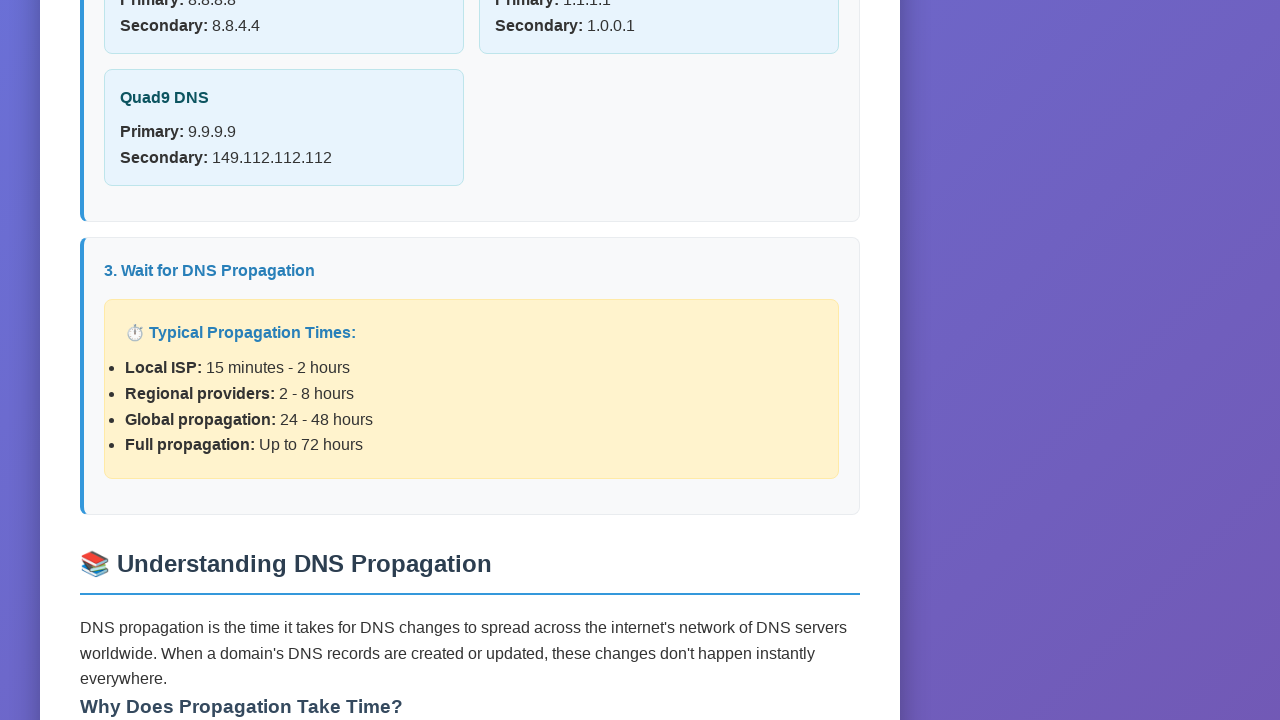

Waited 1000ms for scroll to complete and page content to be visible
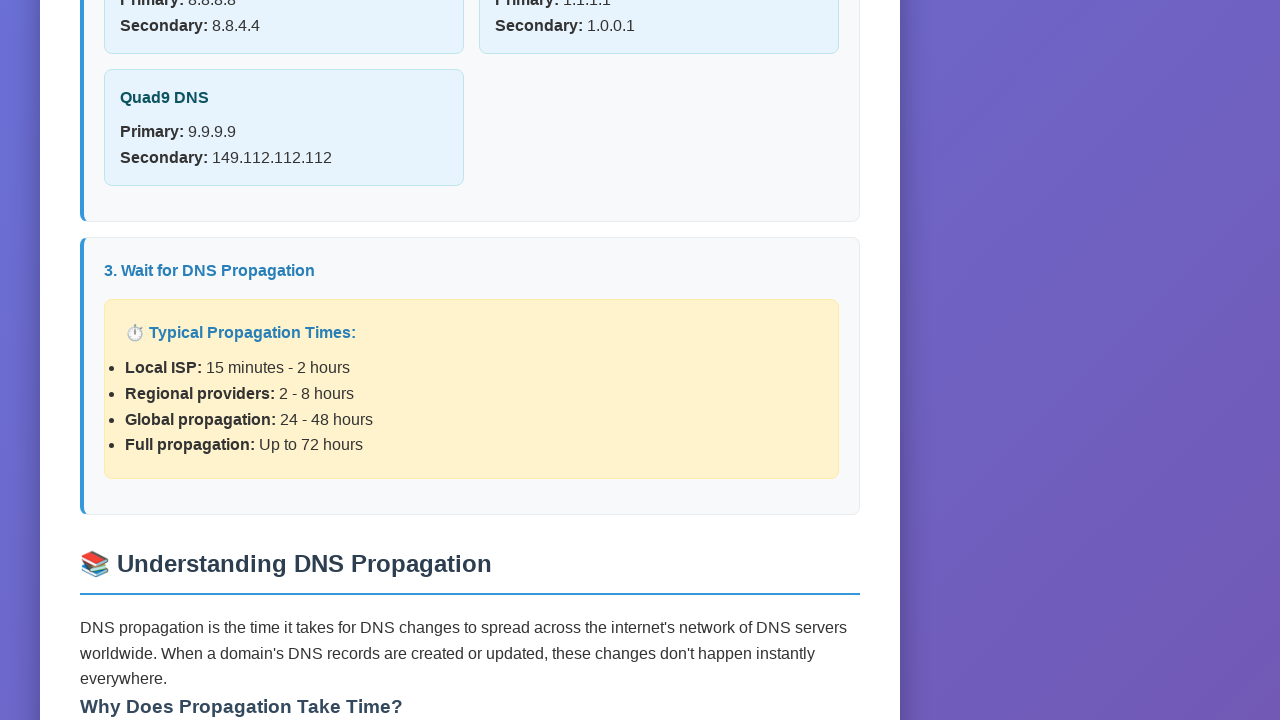

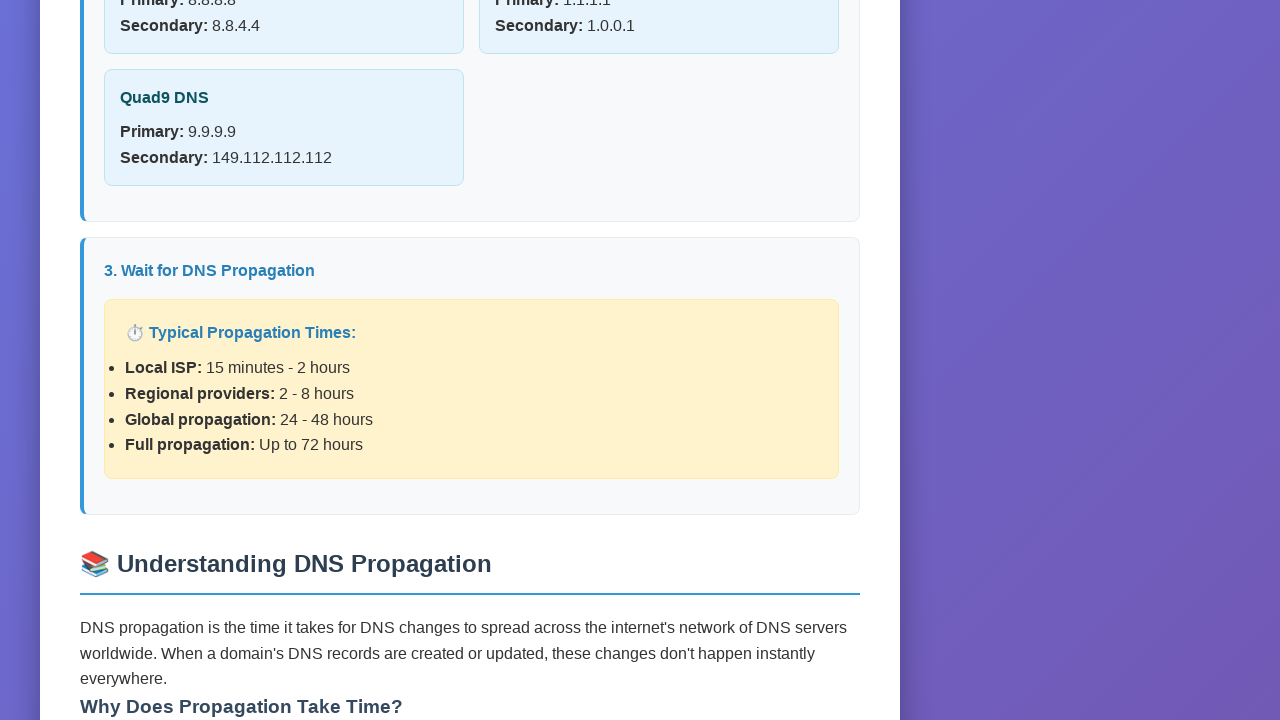